Tests A/B Testing functionality on the-internet.herokuapp.com by navigating to the homepage and clicking on the A/B Testing link to verify the page loads correctly.

Starting URL: https://the-internet.herokuapp.com/

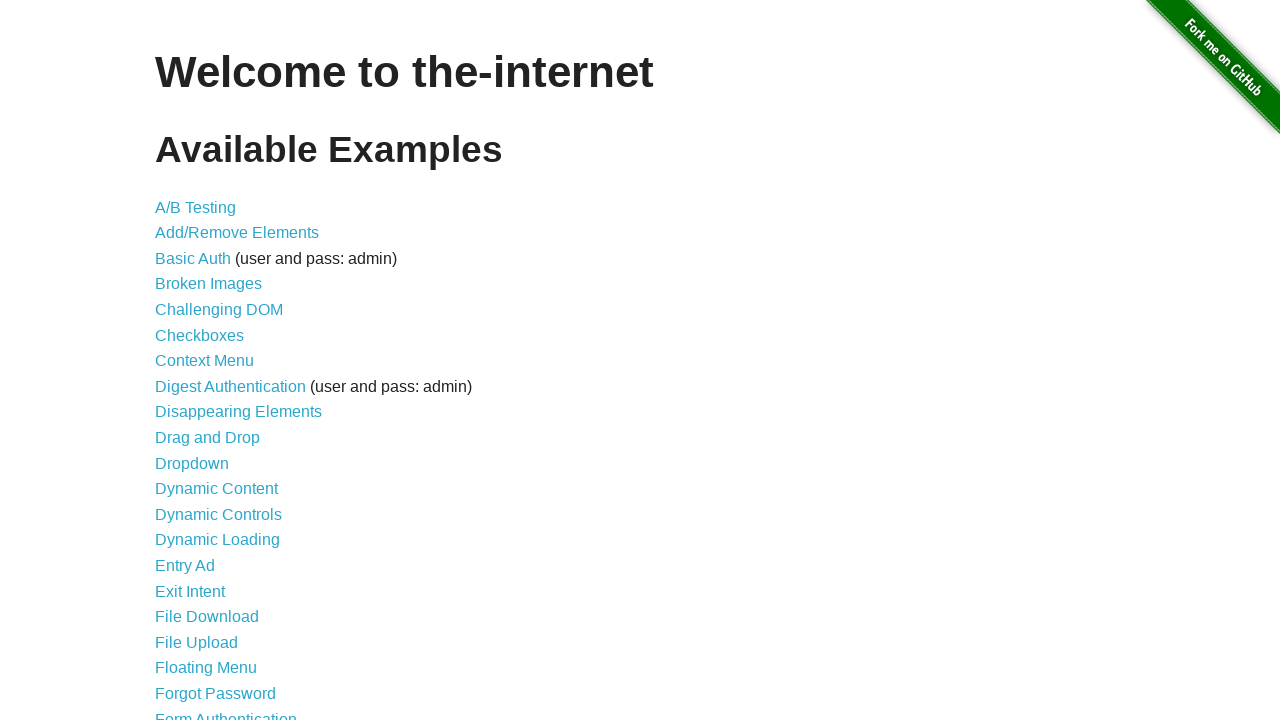

Navigated to the-internet.herokuapp.com homepage
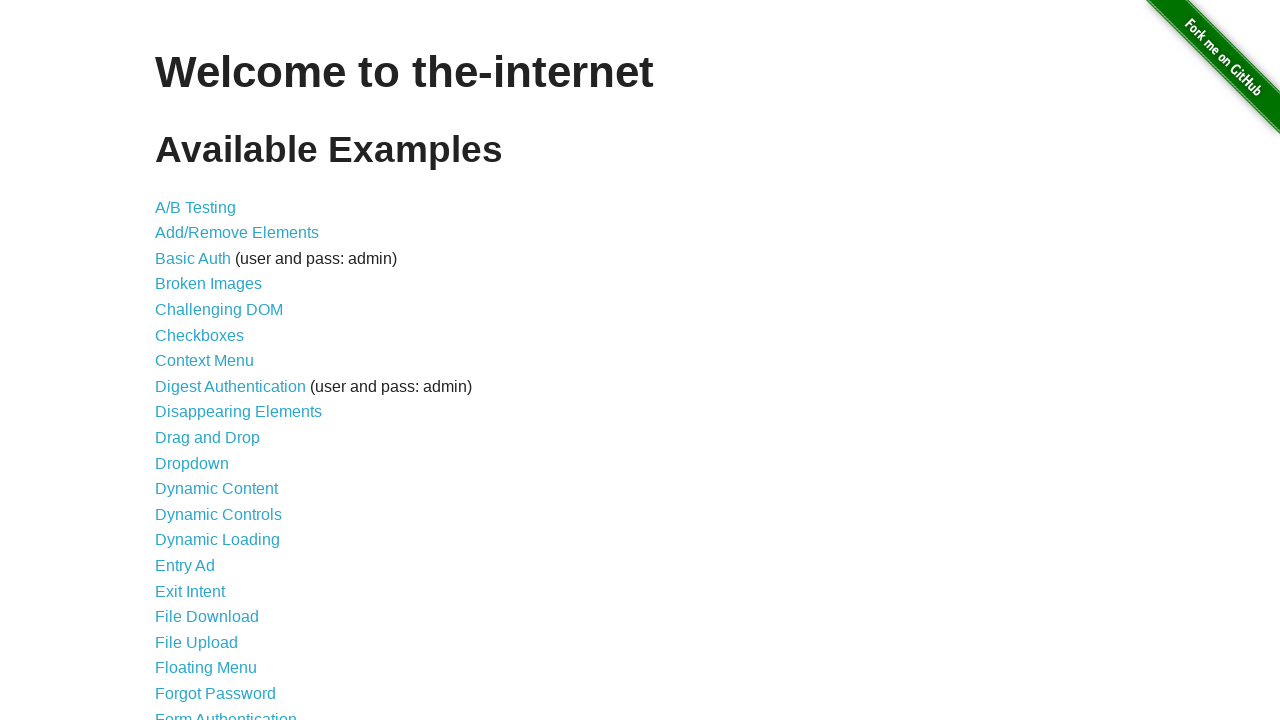

Clicked on the A/B Testing link at (196, 207) on a[href='/abtest']
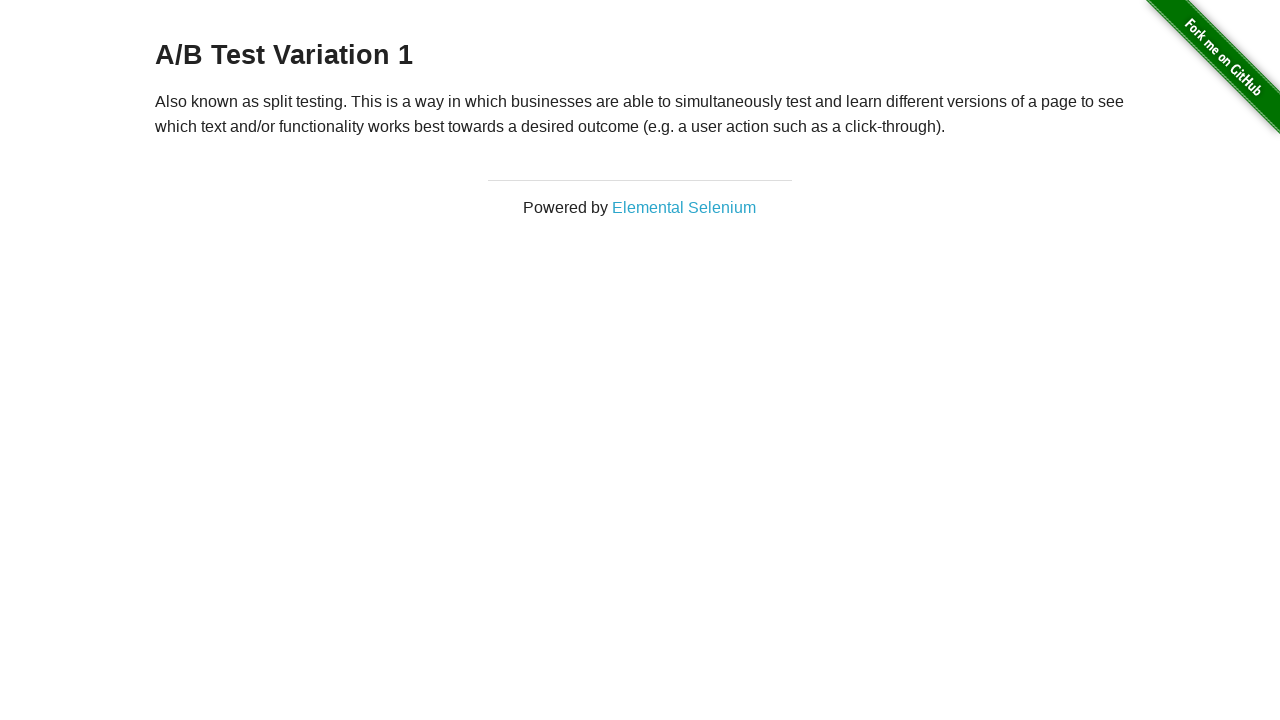

A/B Testing page heading loaded
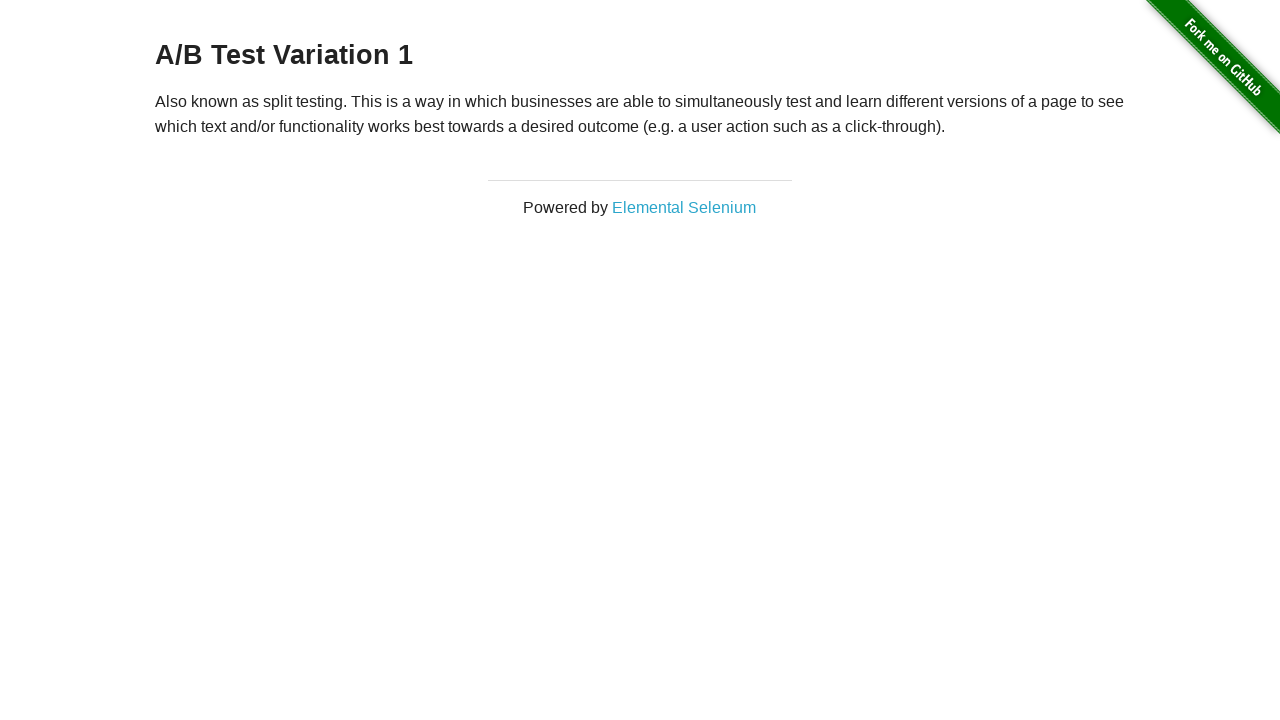

Verified we are on the A/B Testing page by checking URL
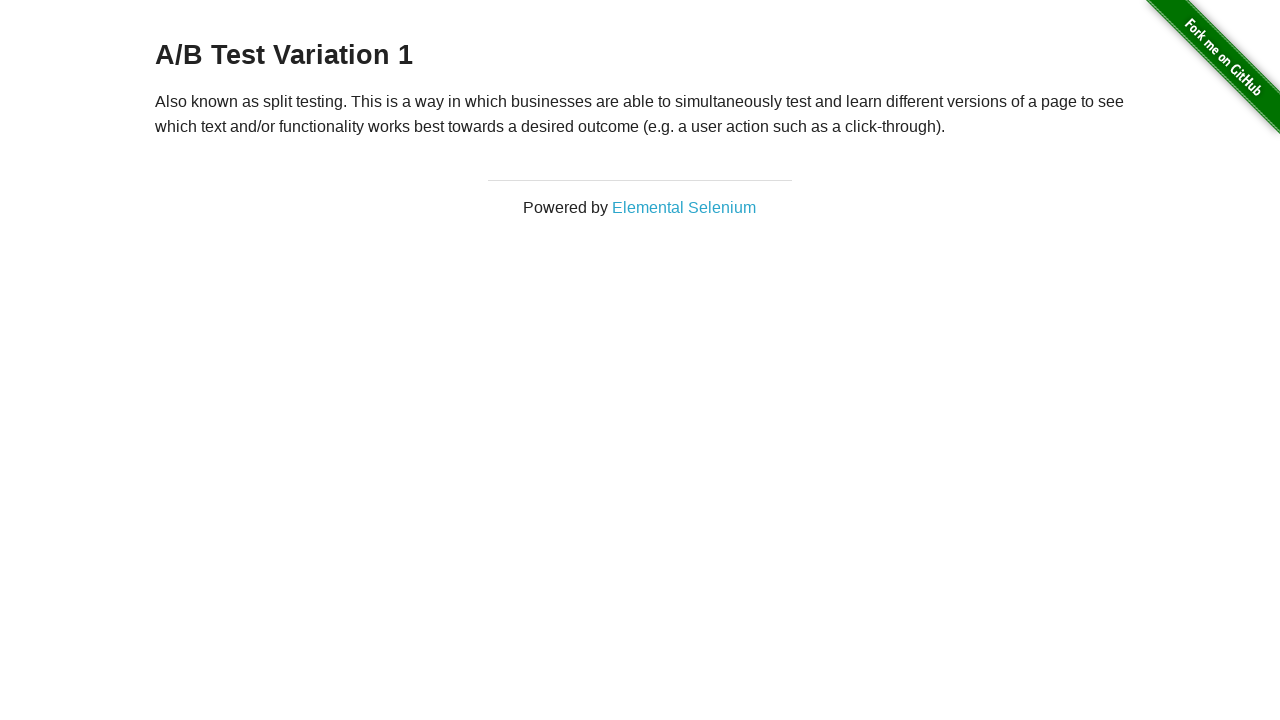

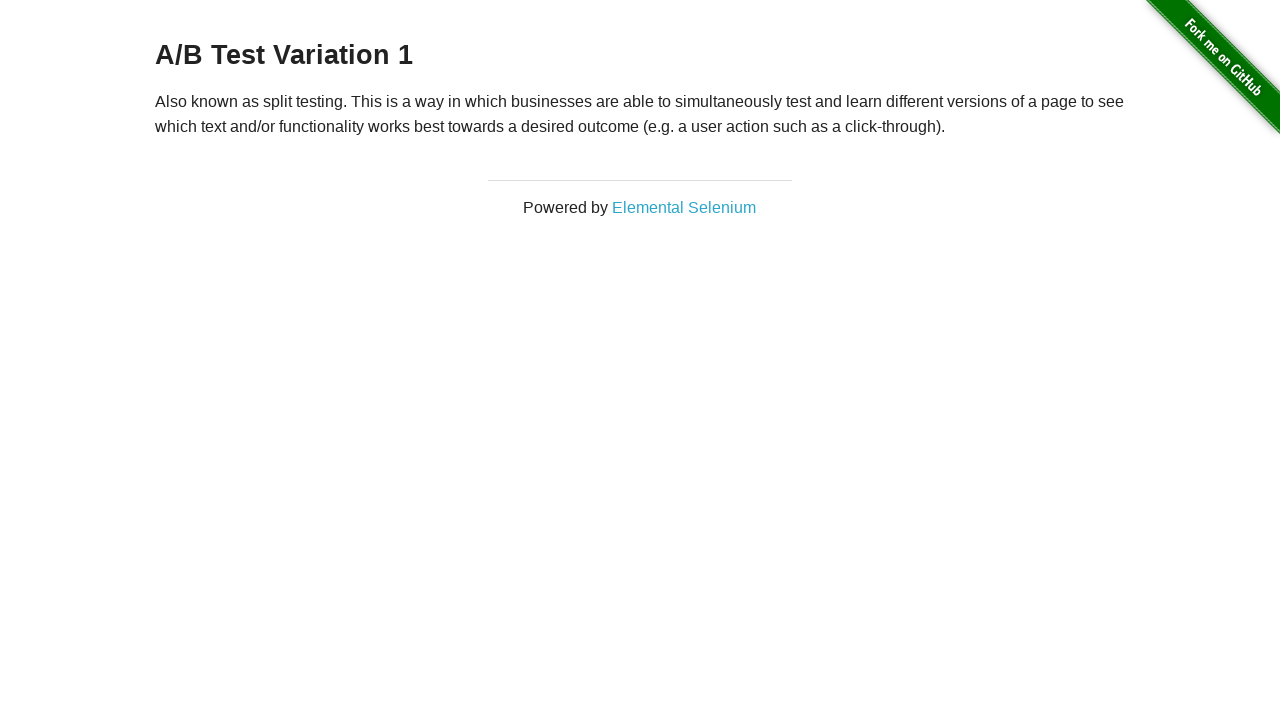